Tests that the Privacy Policy link in the footer navigates to the privacy policy page

Starting URL: https://www.freeconferencecall.com/en/us

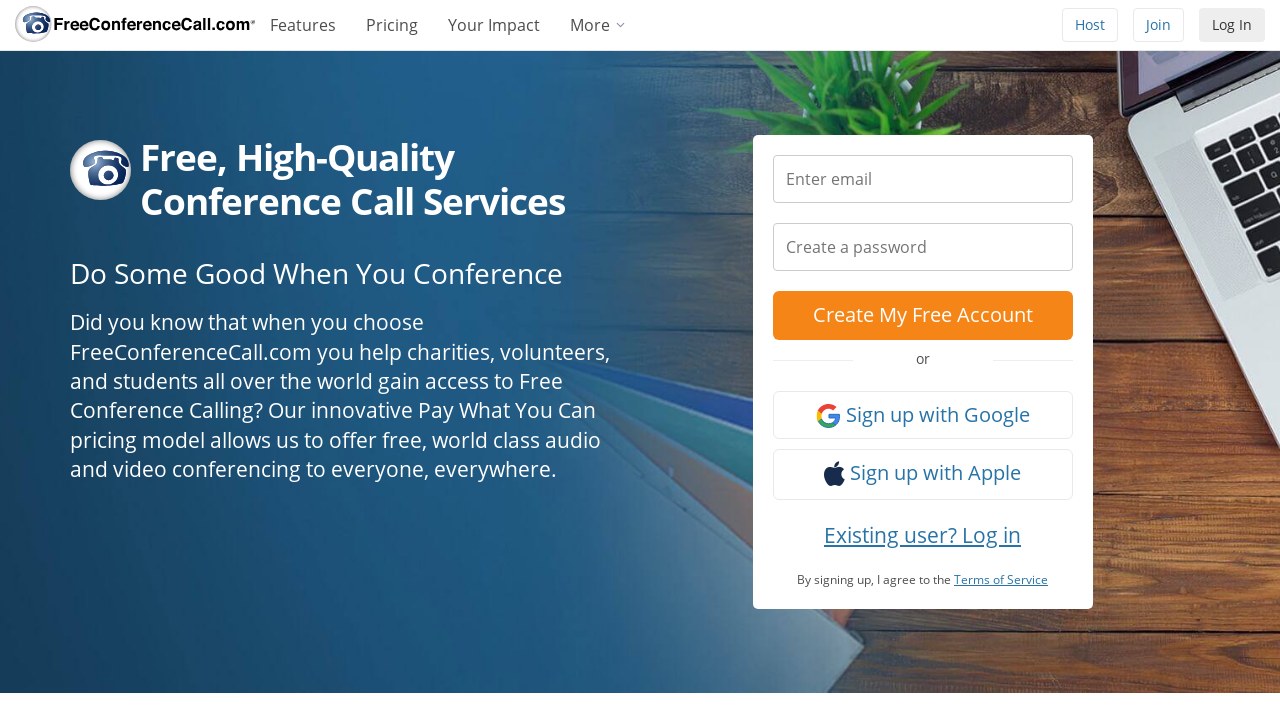

Navigated to Free Conference Call homepage
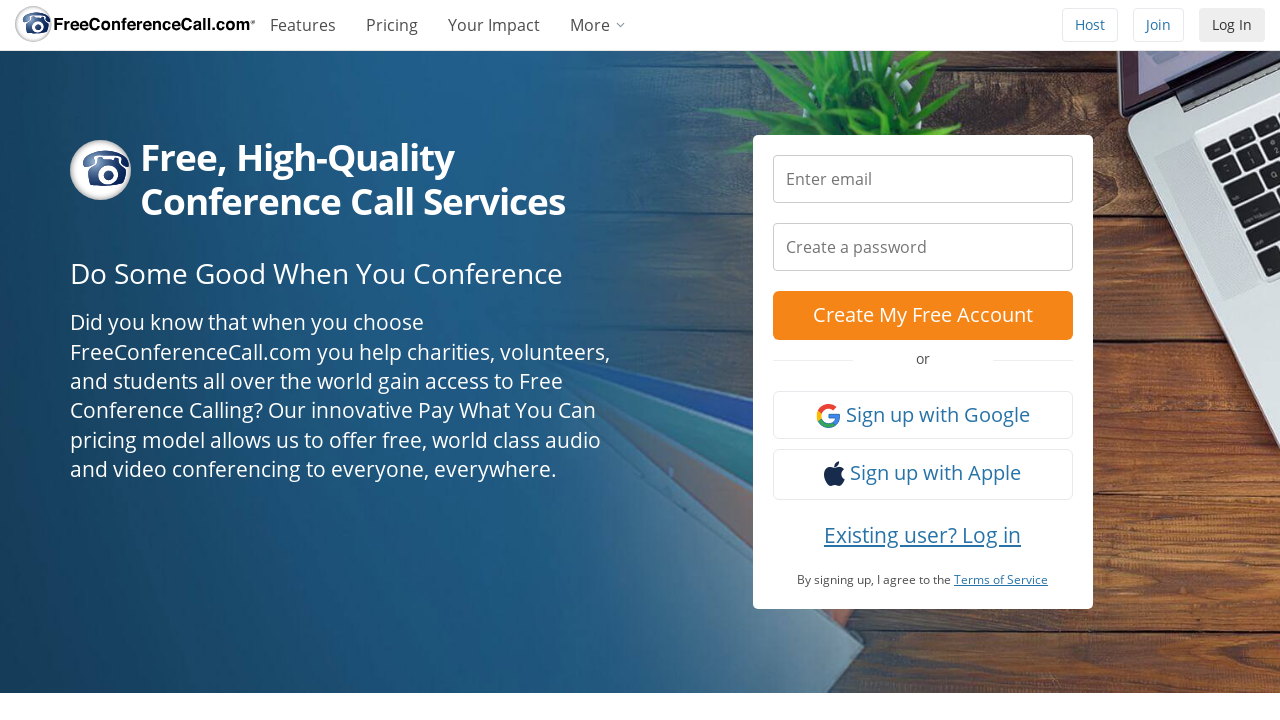

Clicked Privacy Policy link in footer at (275, 629) on xpath=//*[@id="sitelegend"]/ul/li[1]/a
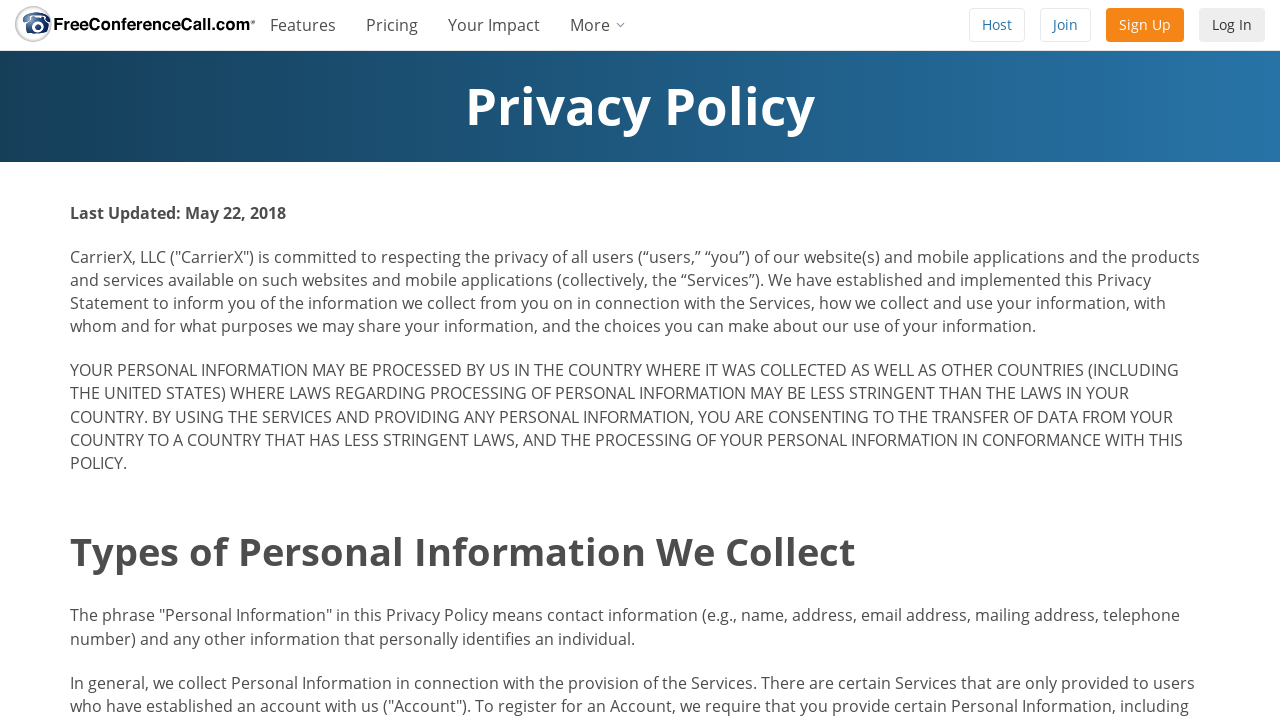

Privacy Policy page loaded
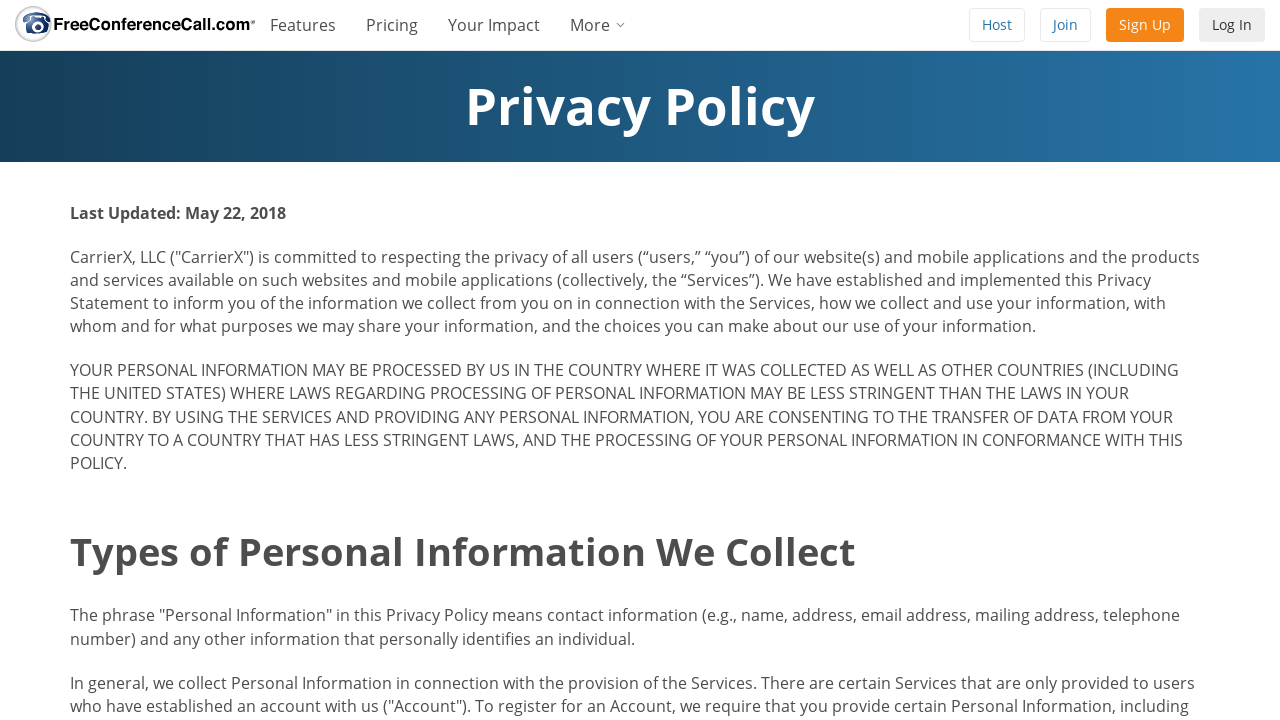

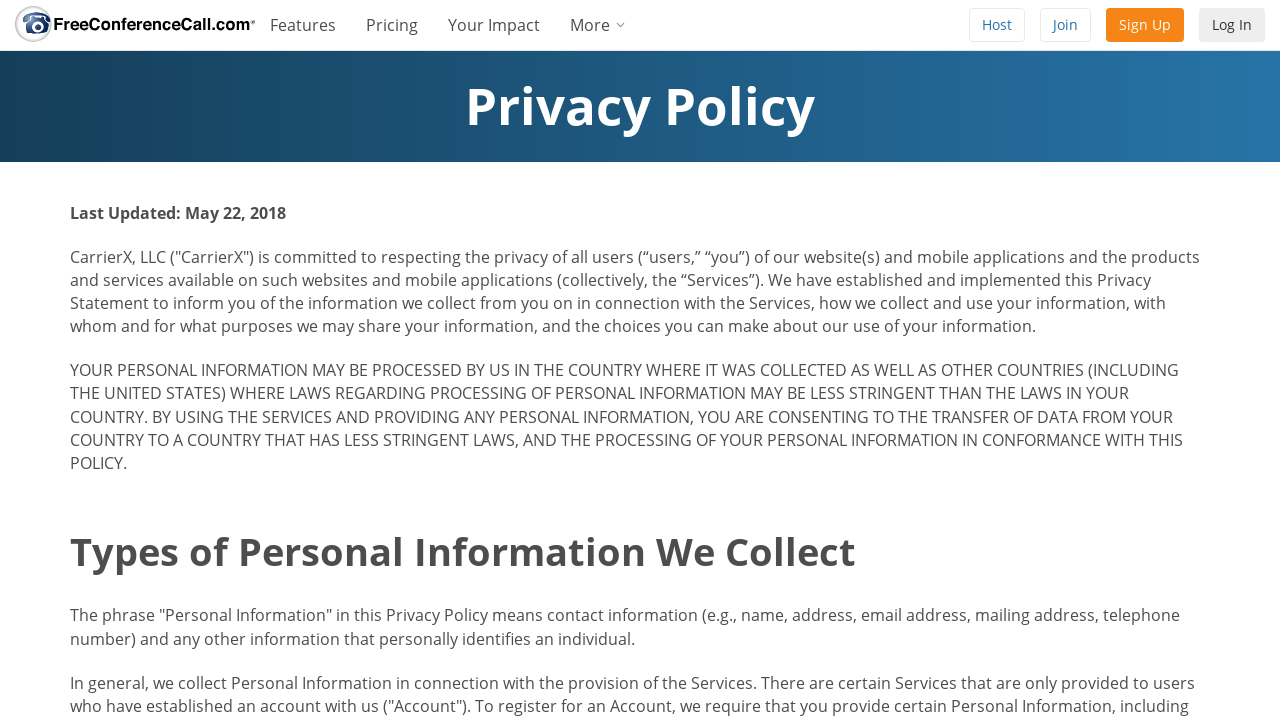